Tests timeout configuration - this is primarily a configuration test with no browser interactions

Starting URL: https://www.mozilla.org/fr/

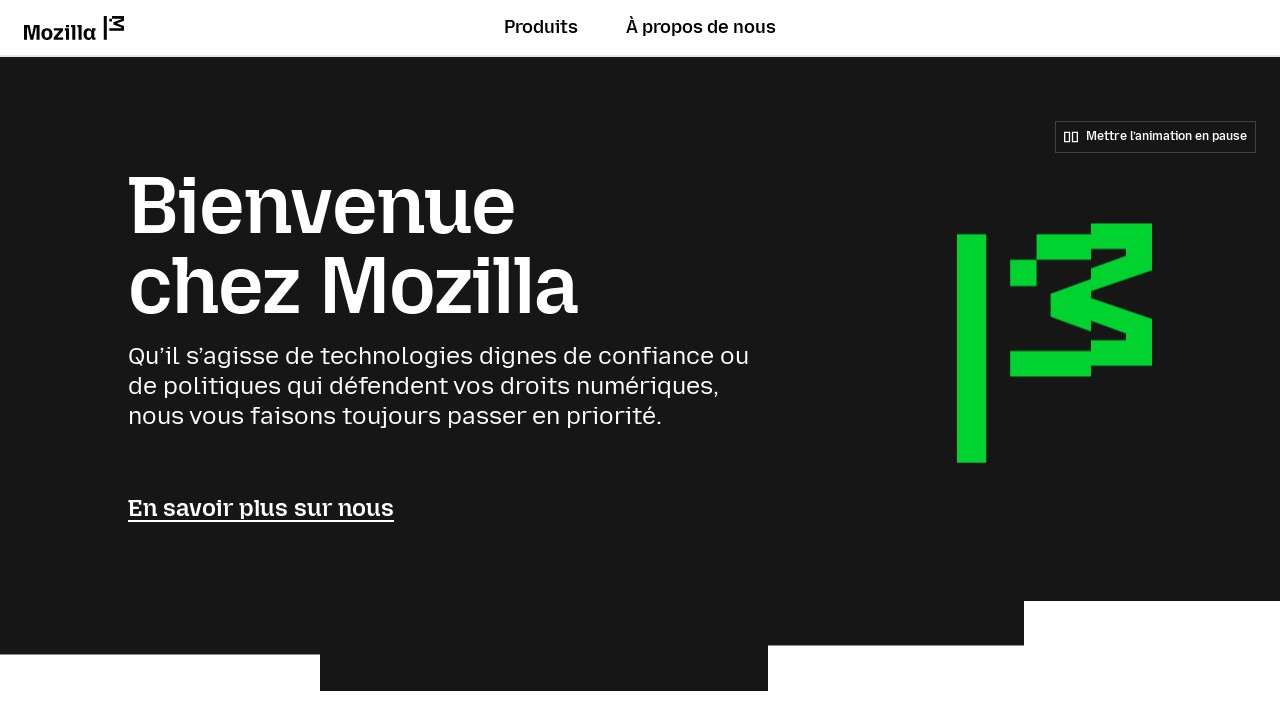

Waited for DOM content to load on Mozilla France homepage
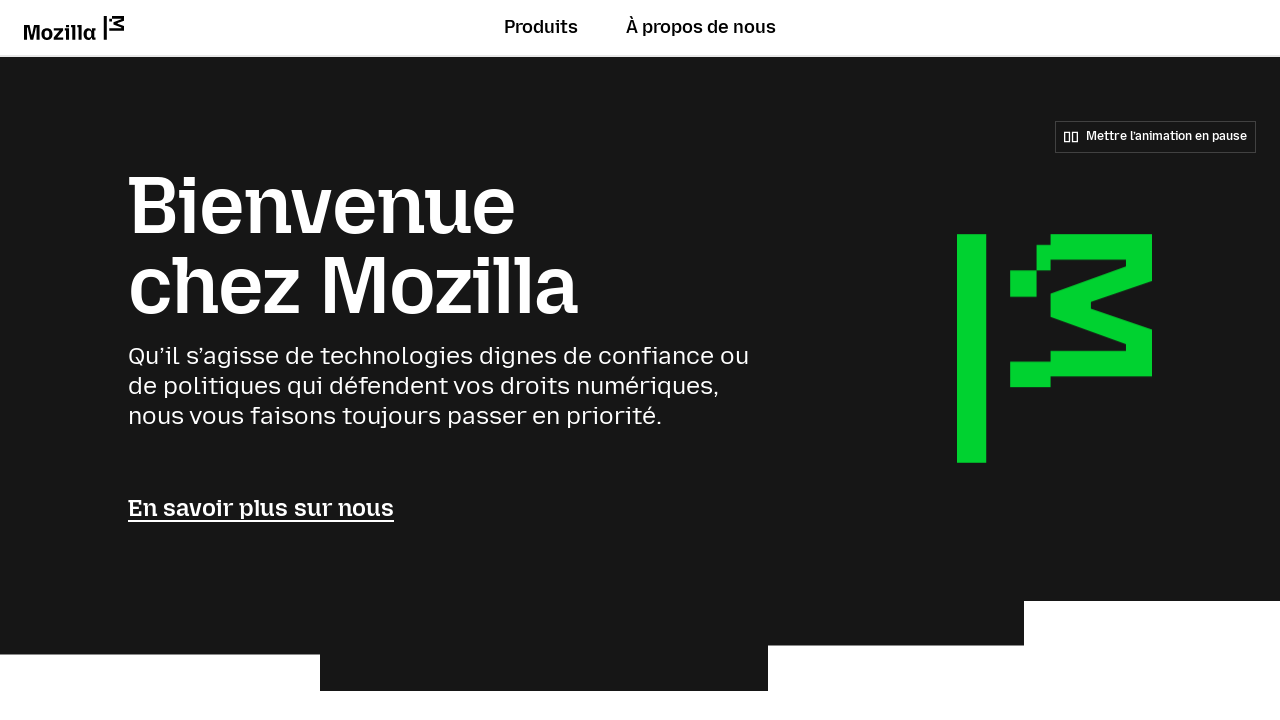

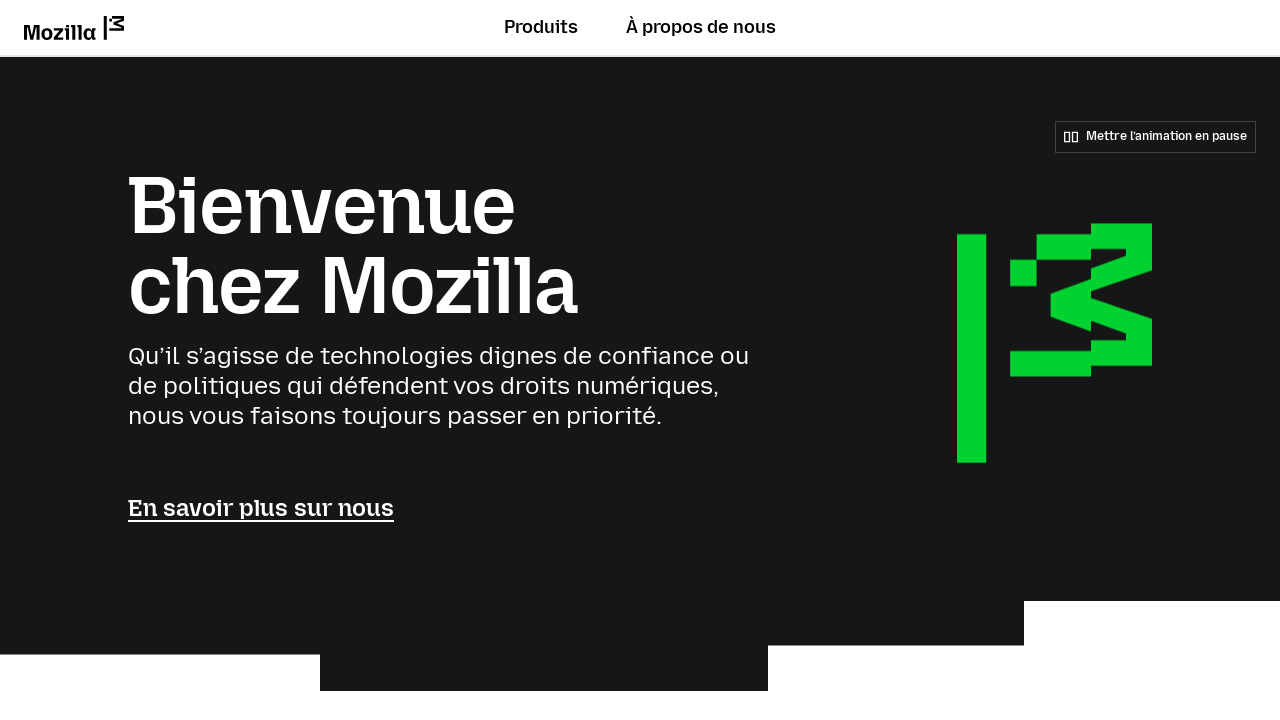